Tests language dropdown functionality by selecting each available language option in sequence

Starting URL: https://ultratechcement.com/

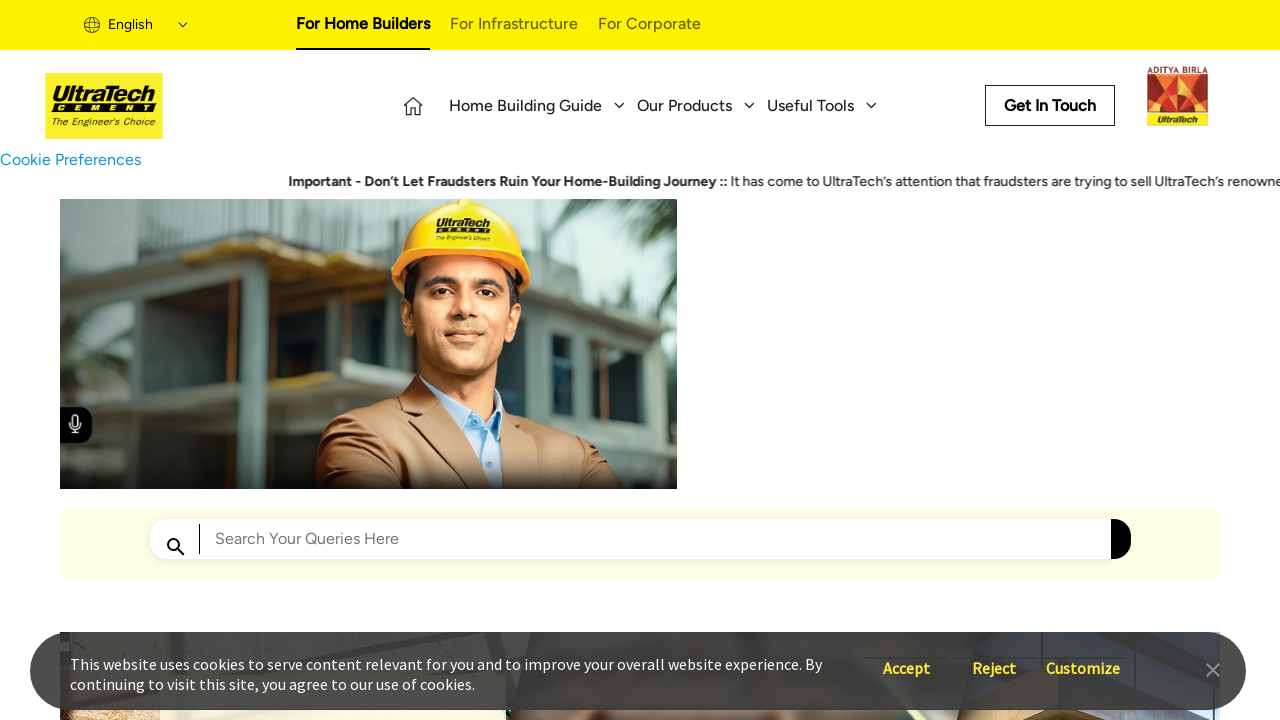

Located language dropdown element in navbar
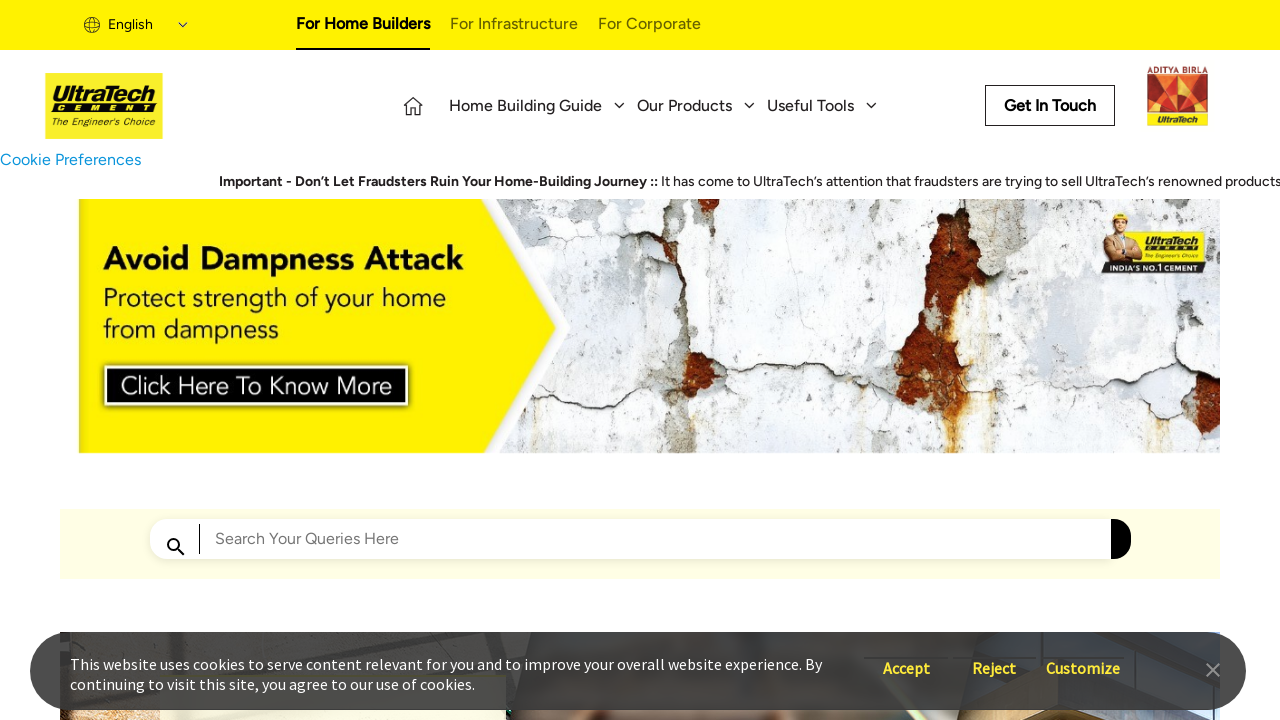

Retrieved all available language options from dropdown
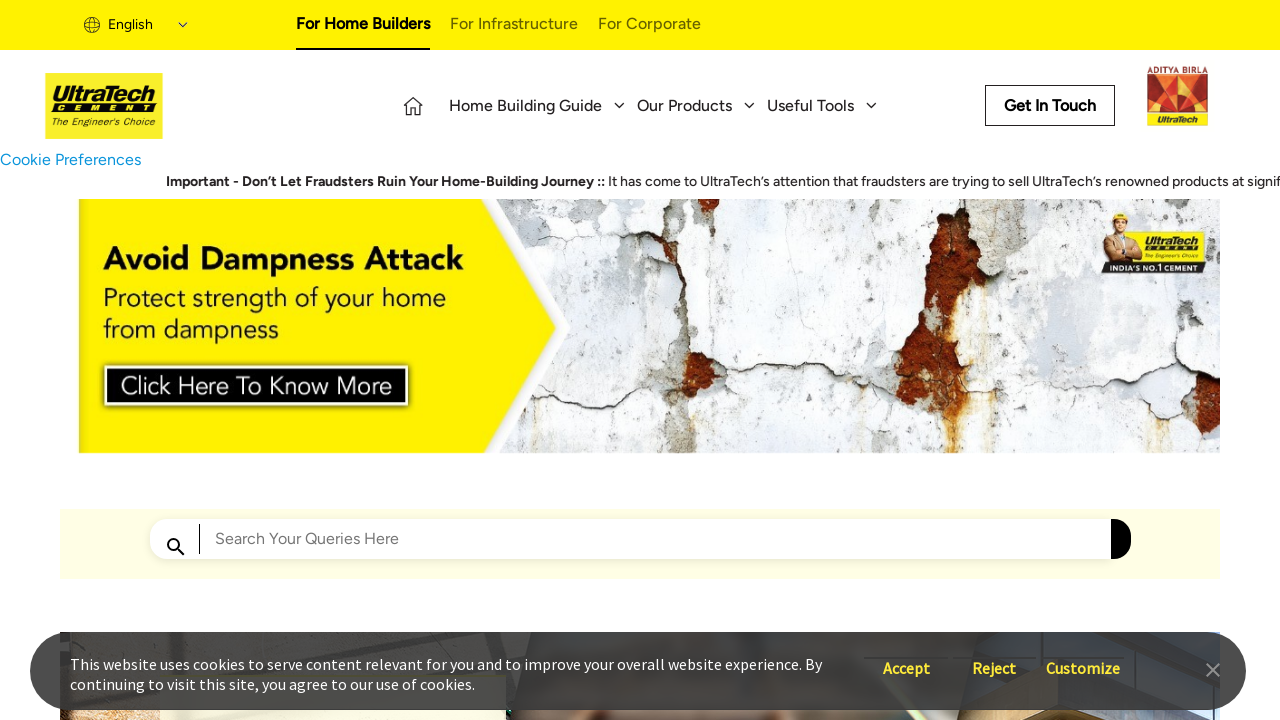

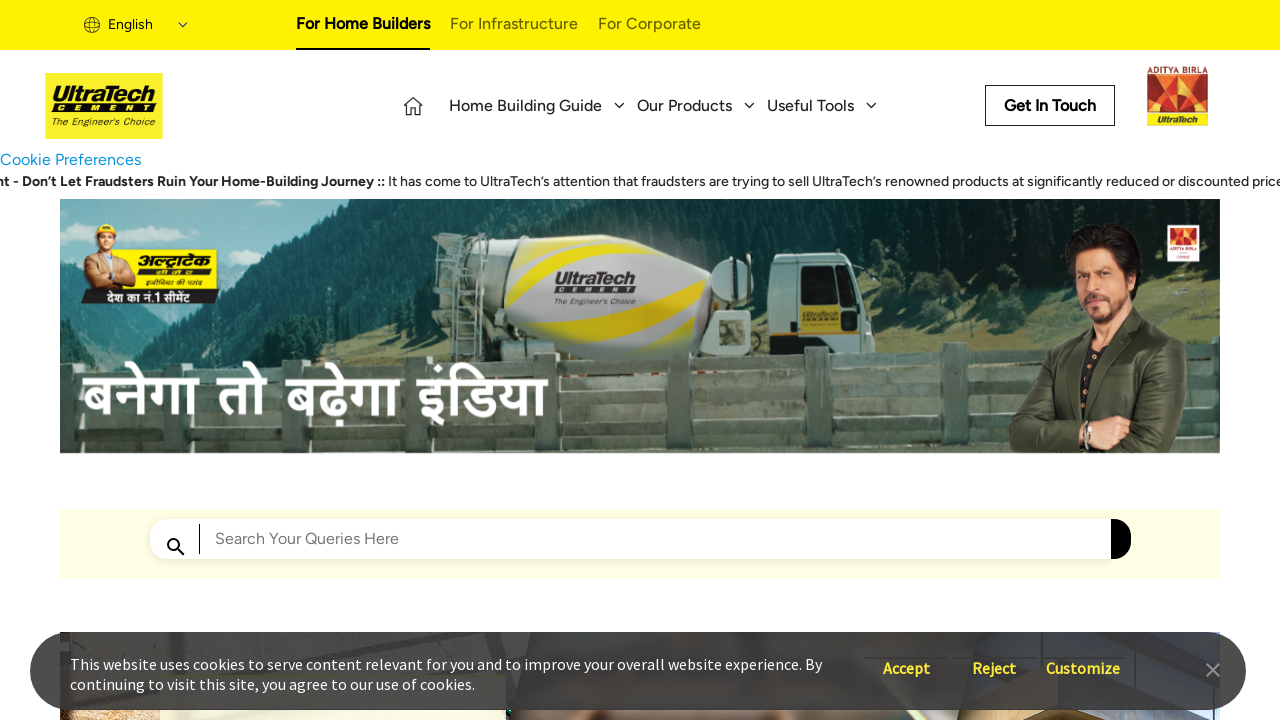